Tests window popup functionality by clicking a button that opens multiple browser windows

Starting URL: https://www.lambdatest.com/selenium-playground/window-popup-modal-demo

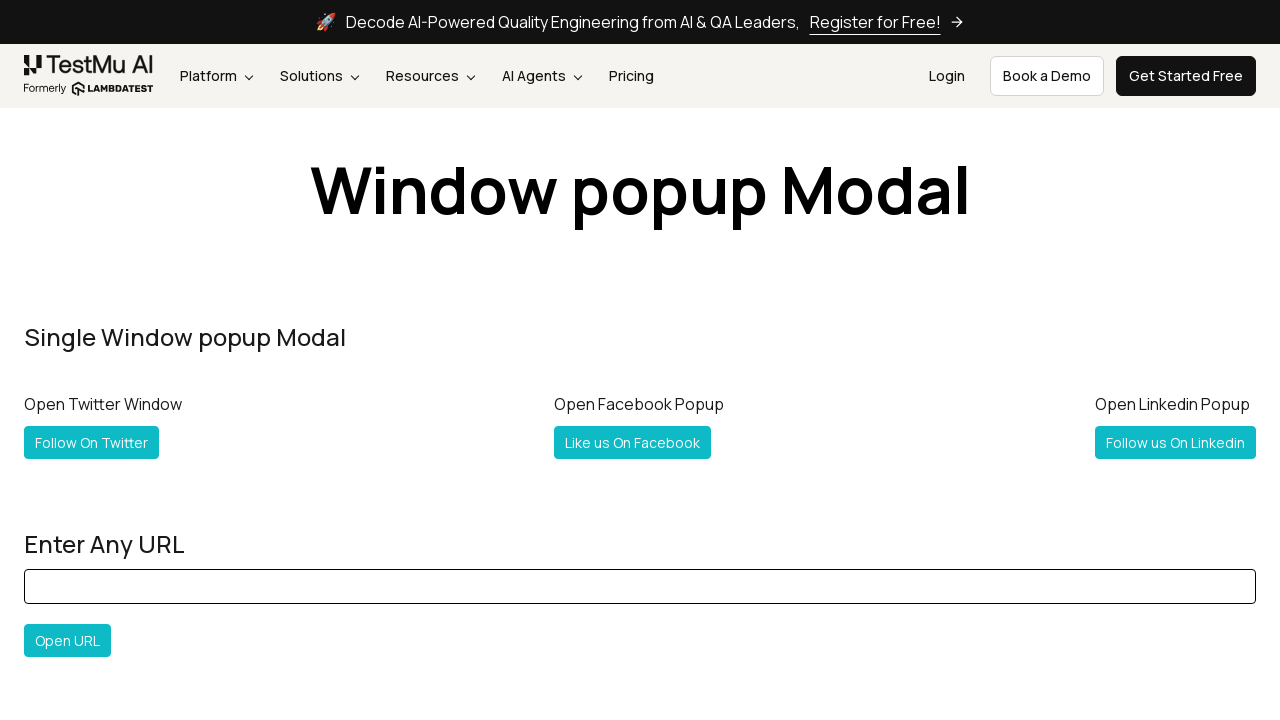

Clicked button to open popup windows at (122, 360) on a#followboth
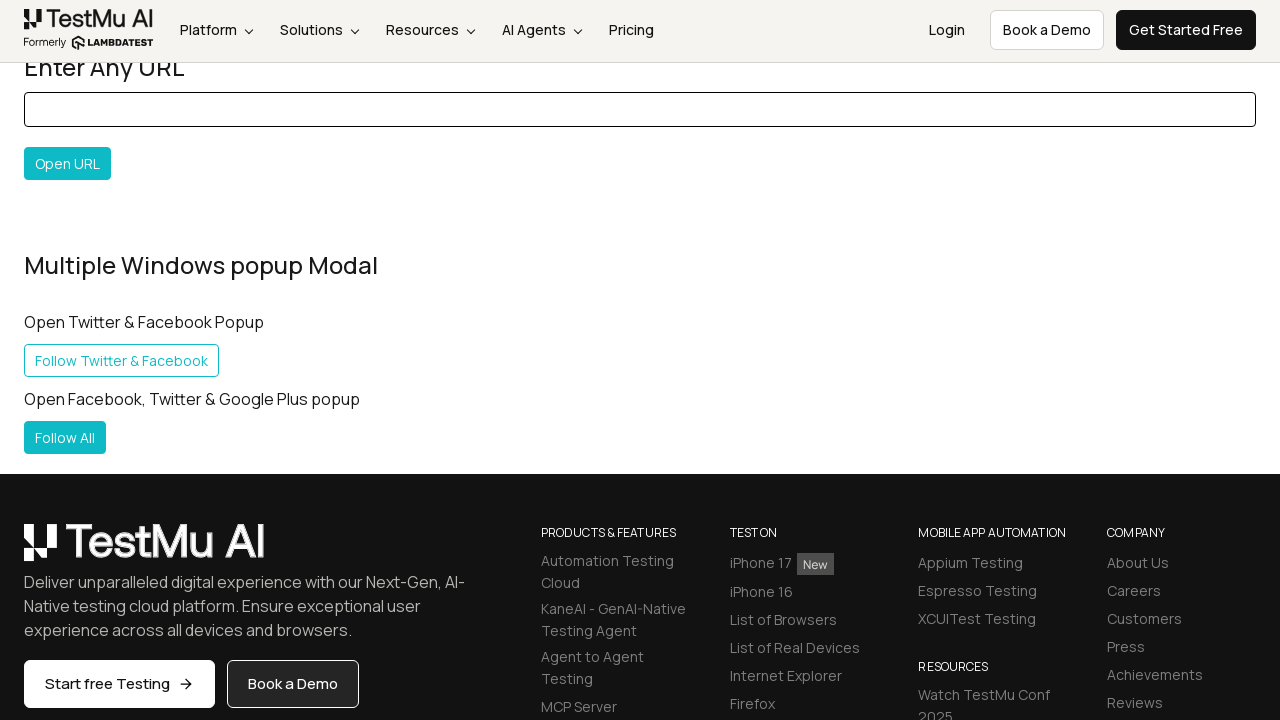

Waited for popup windows to open
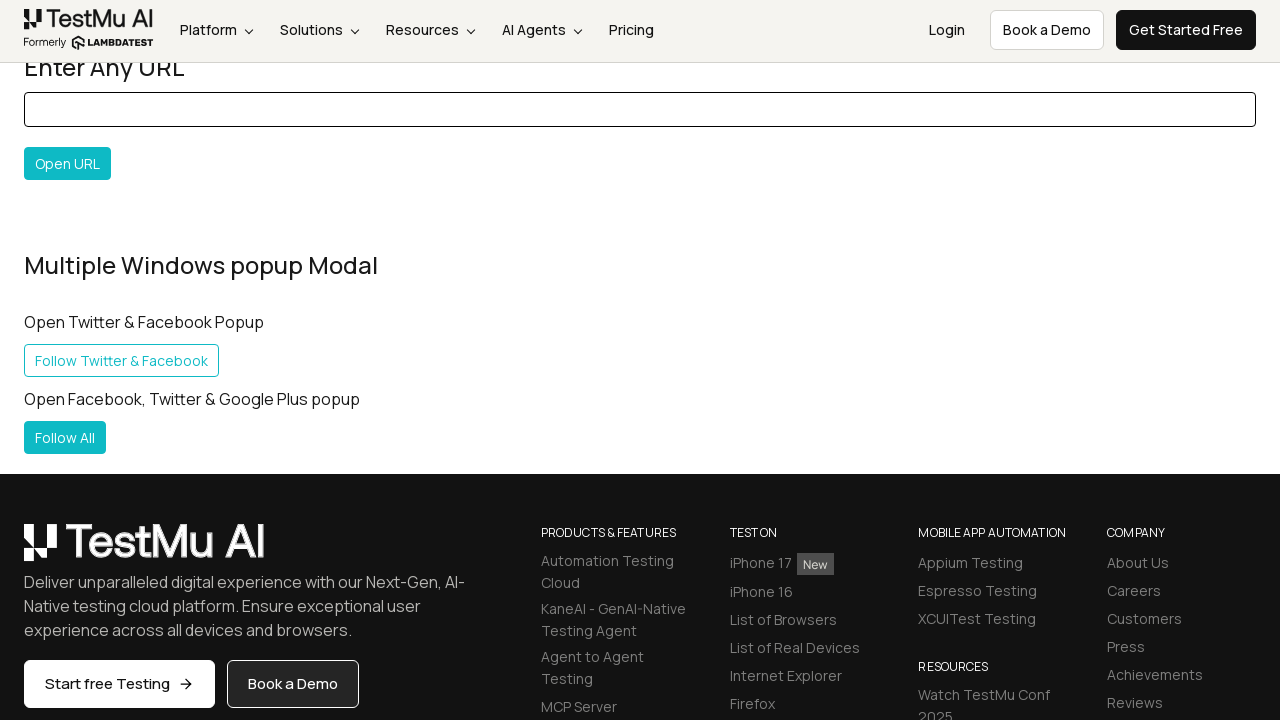

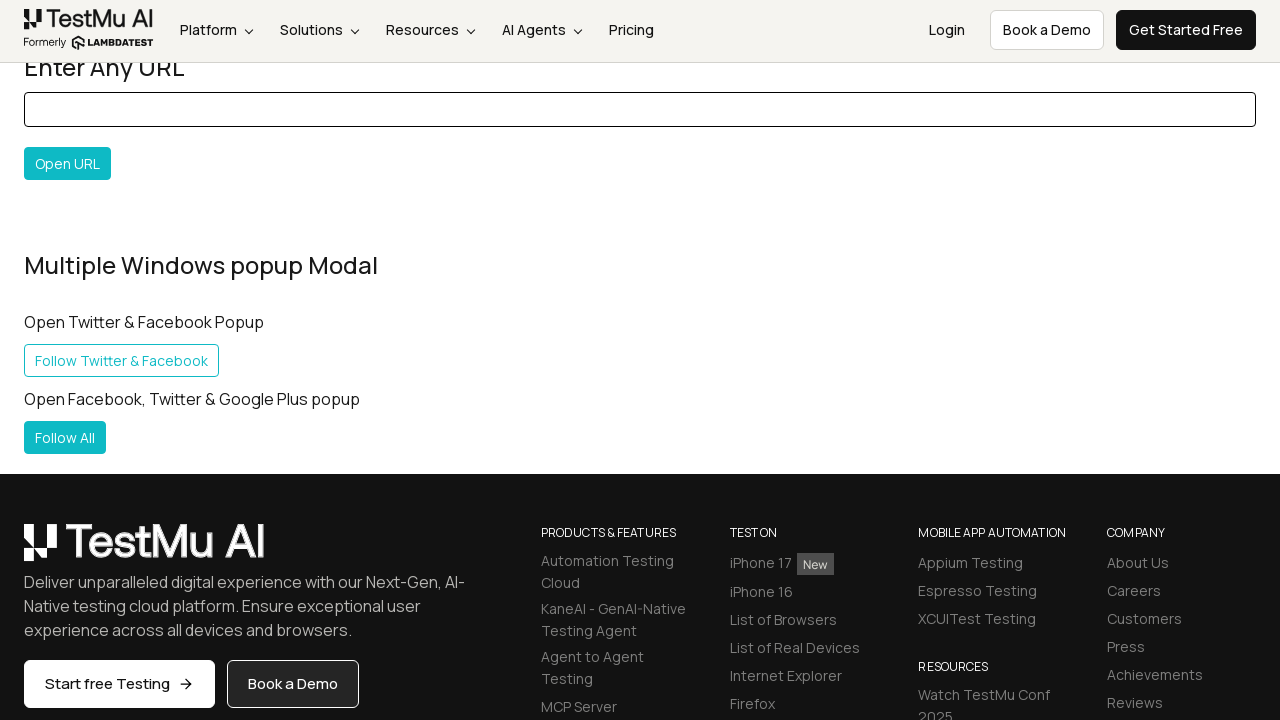